Tests double-click functionality by double-clicking a button and verifying the resulting text message

Starting URL: https://automationfc.github.io/basic-form/index.html

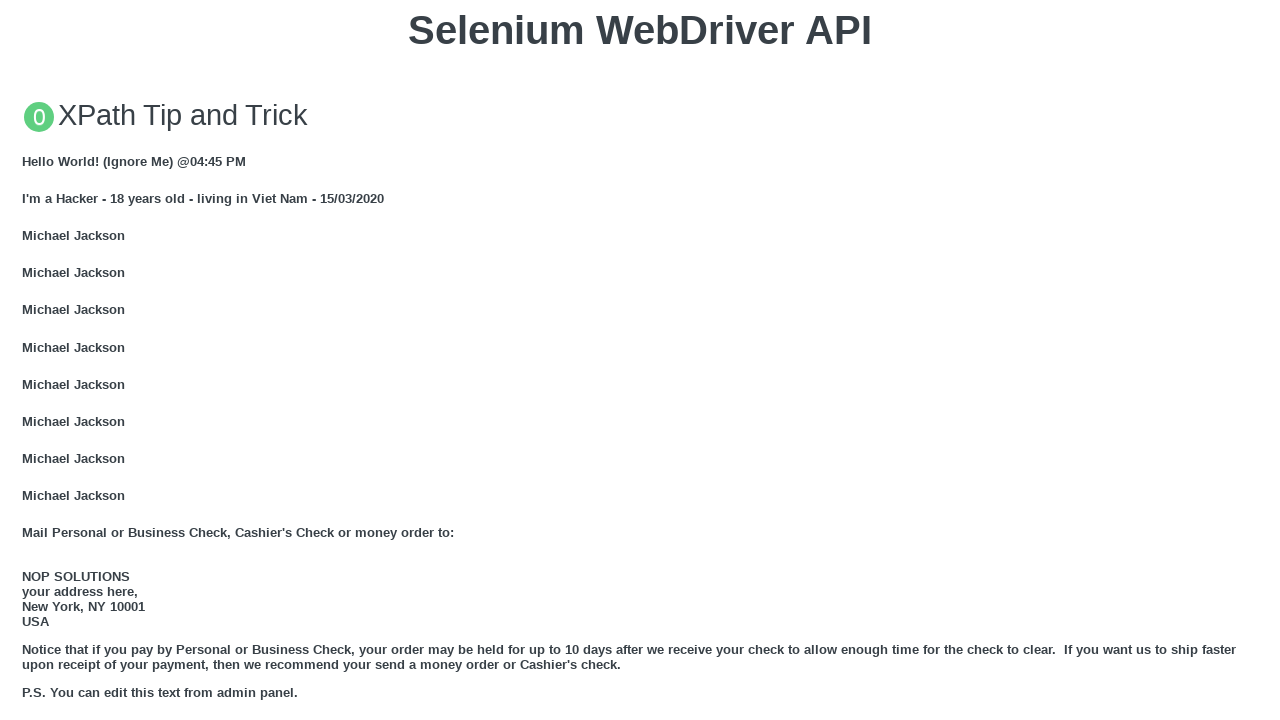

Scrolled double-click button into view
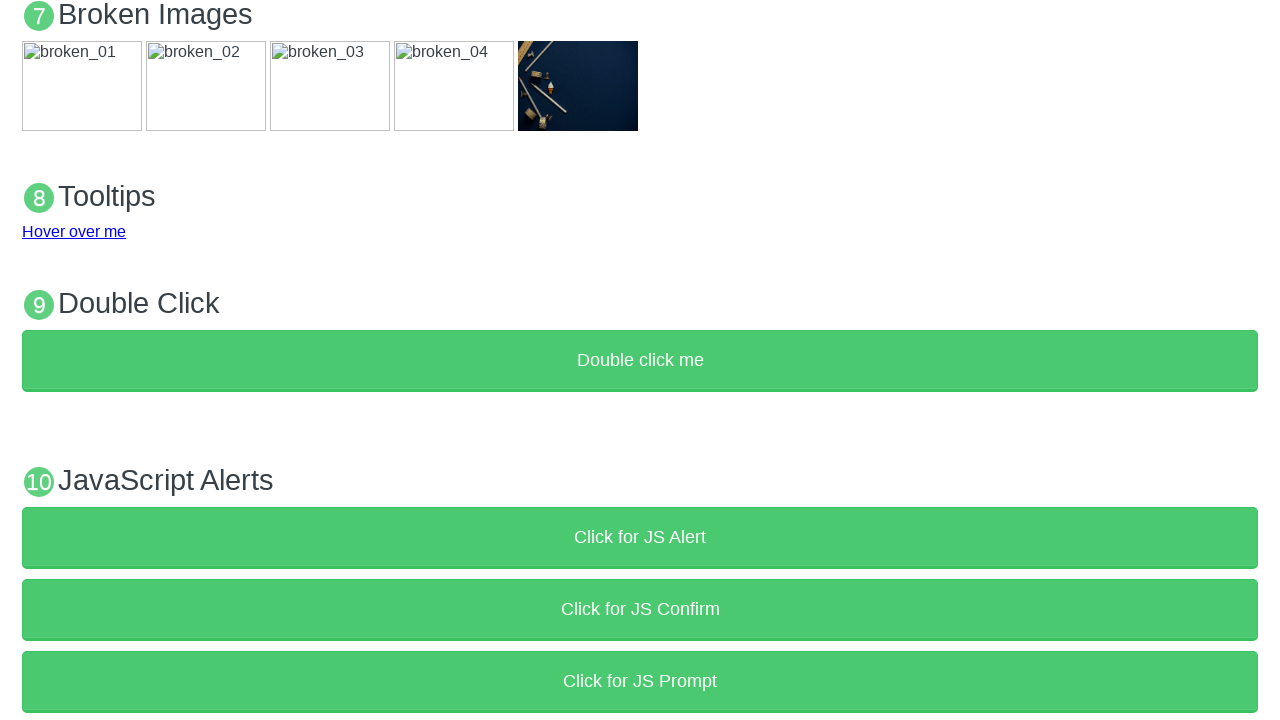

Double-clicked the 'Double click me' button at (640, 361) on xpath=//button[text()='Double click me']
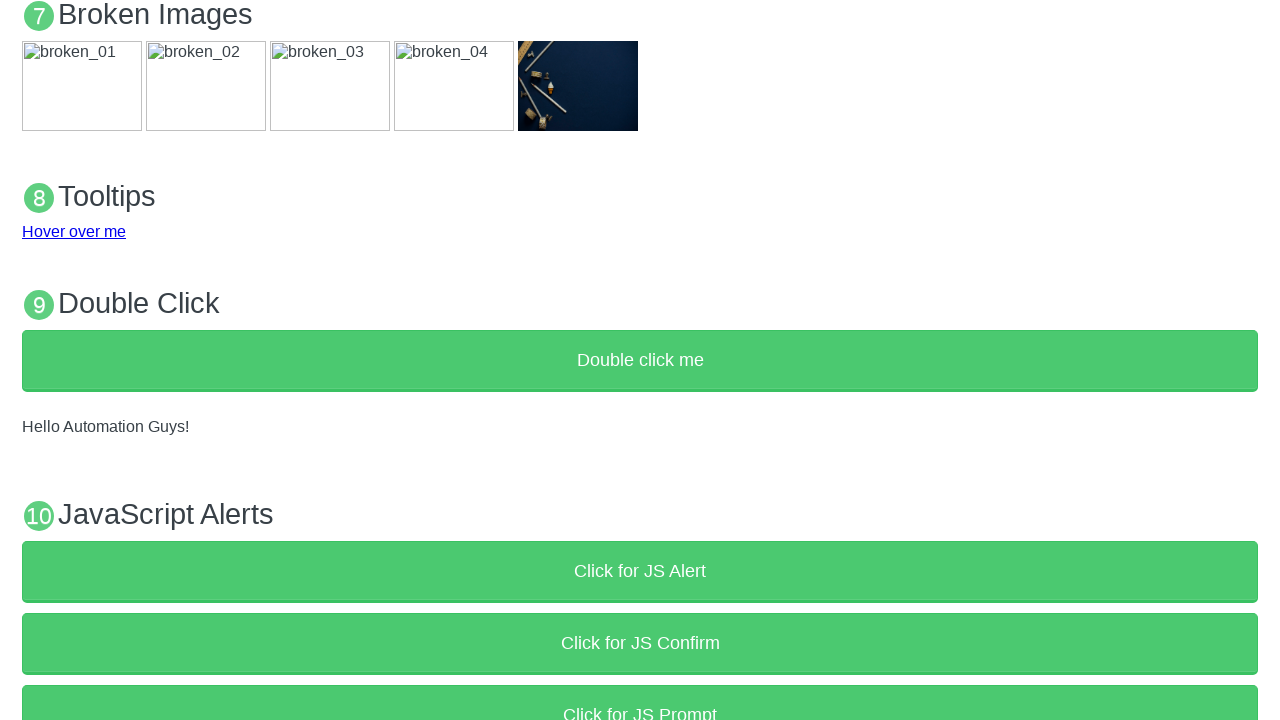

Verified result text is 'Hello Automation Guys!'
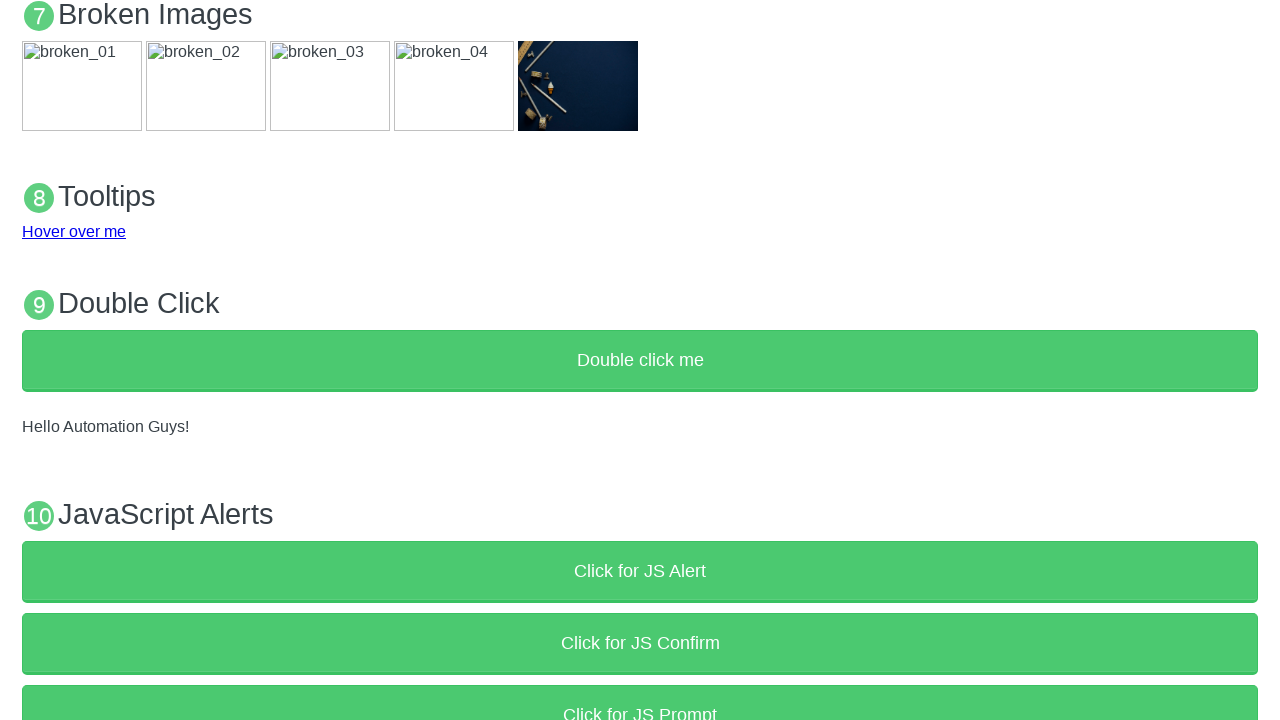

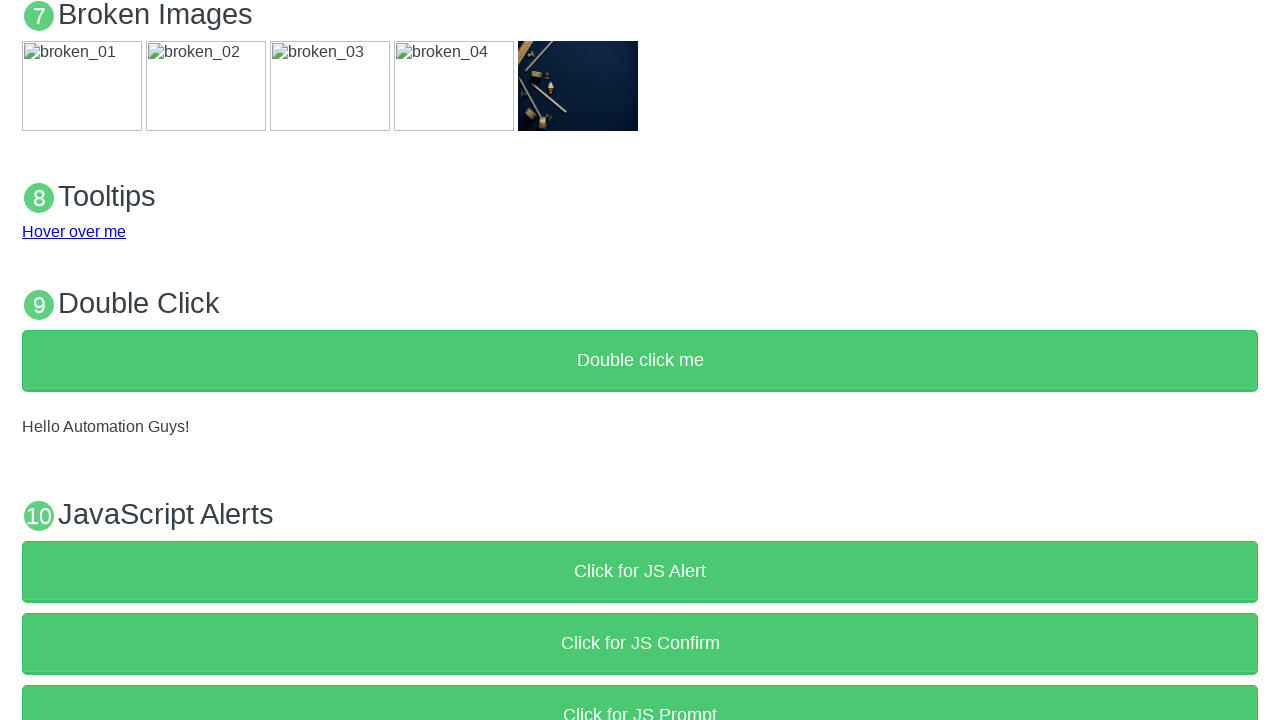